Launches the Purplle shopping website and maximizes the browser window to verify the application loads successfully

Starting URL: https://www.purplle.com/

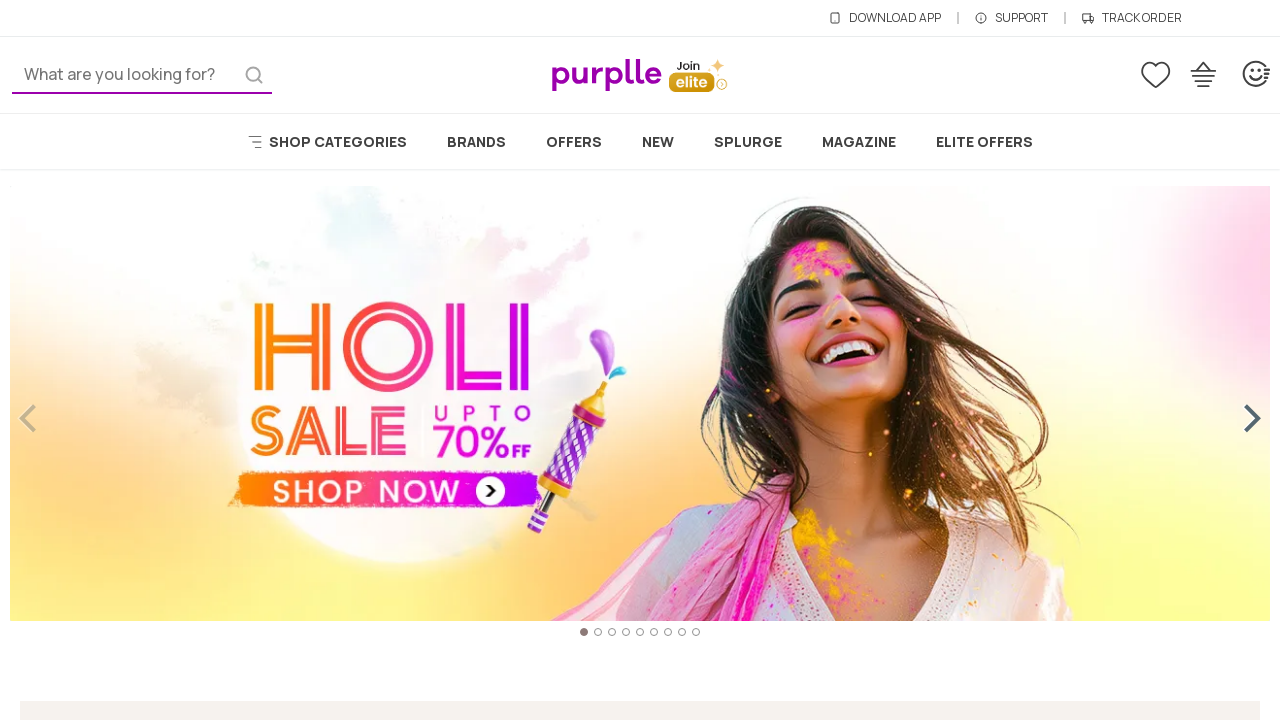

Set viewport to 1920x1080 to maximize browser window
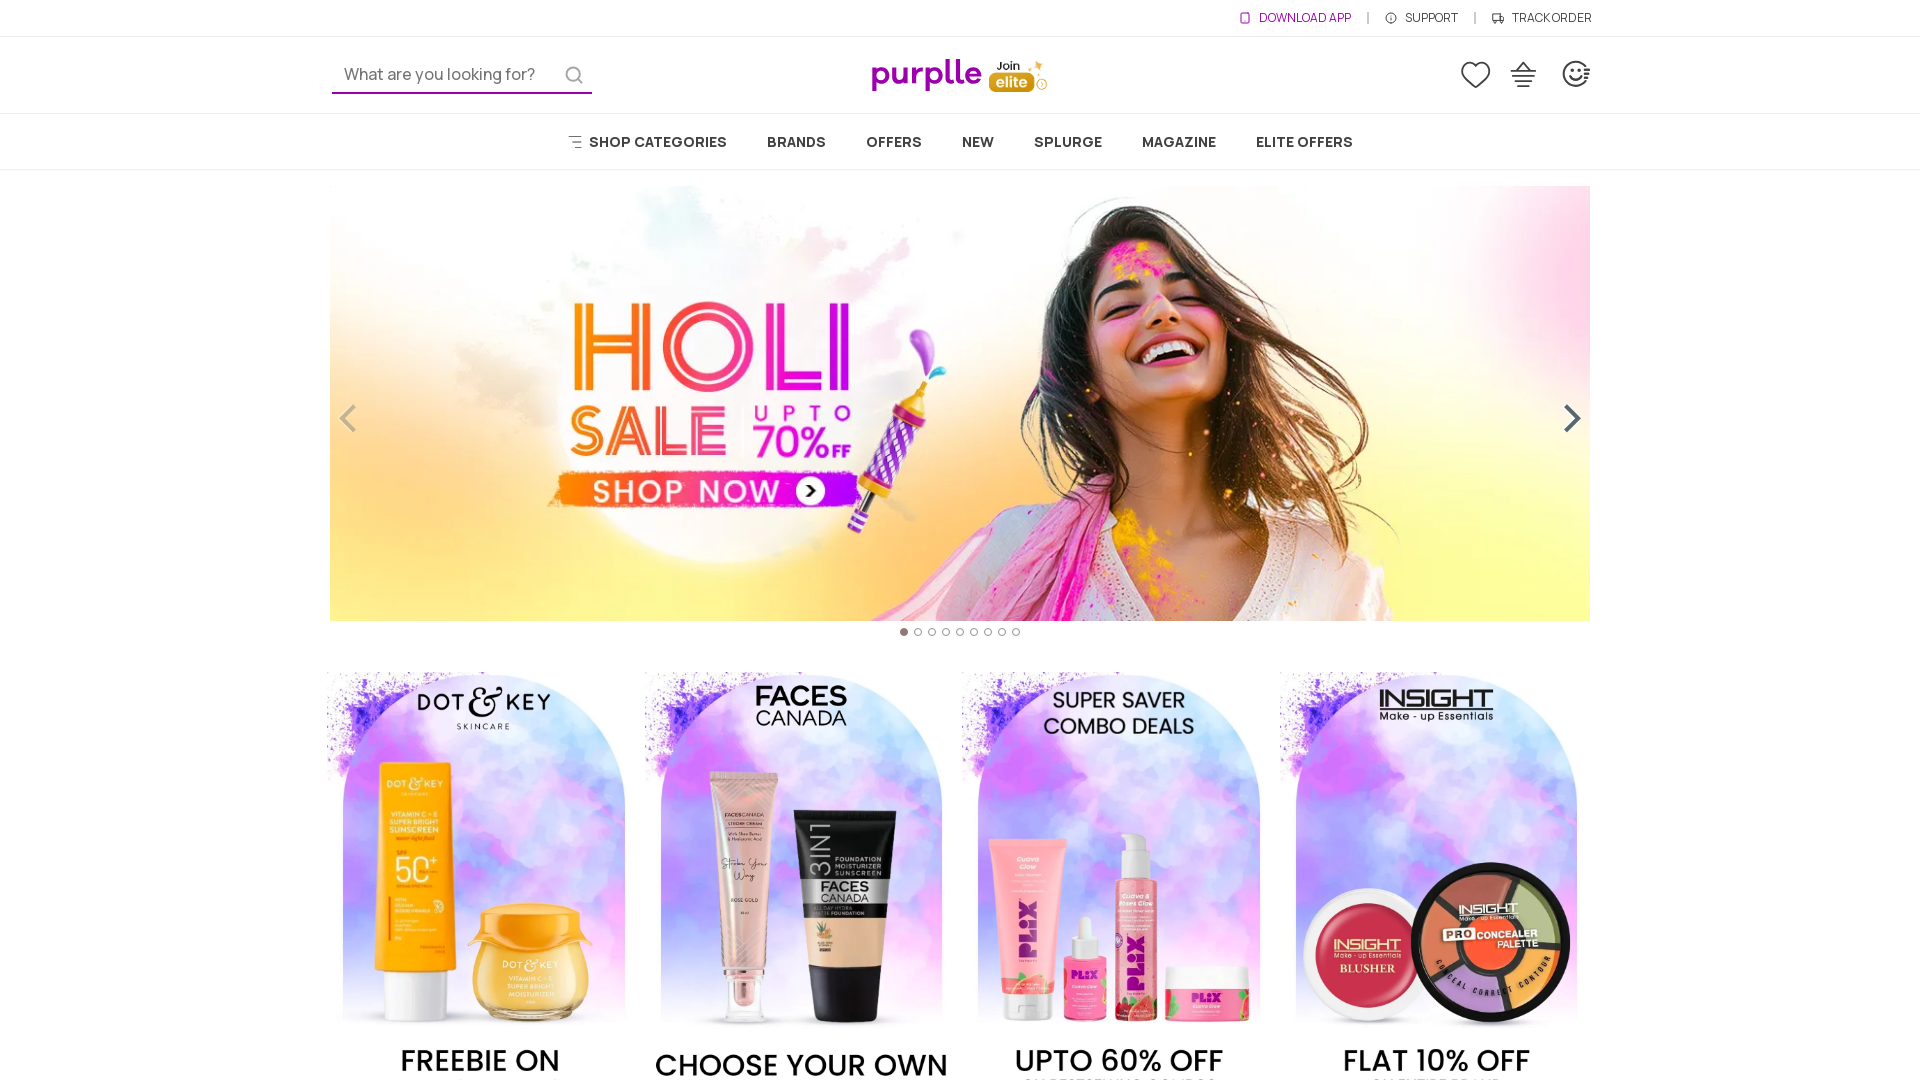

Purplle shopping website loaded successfully with DOM content ready
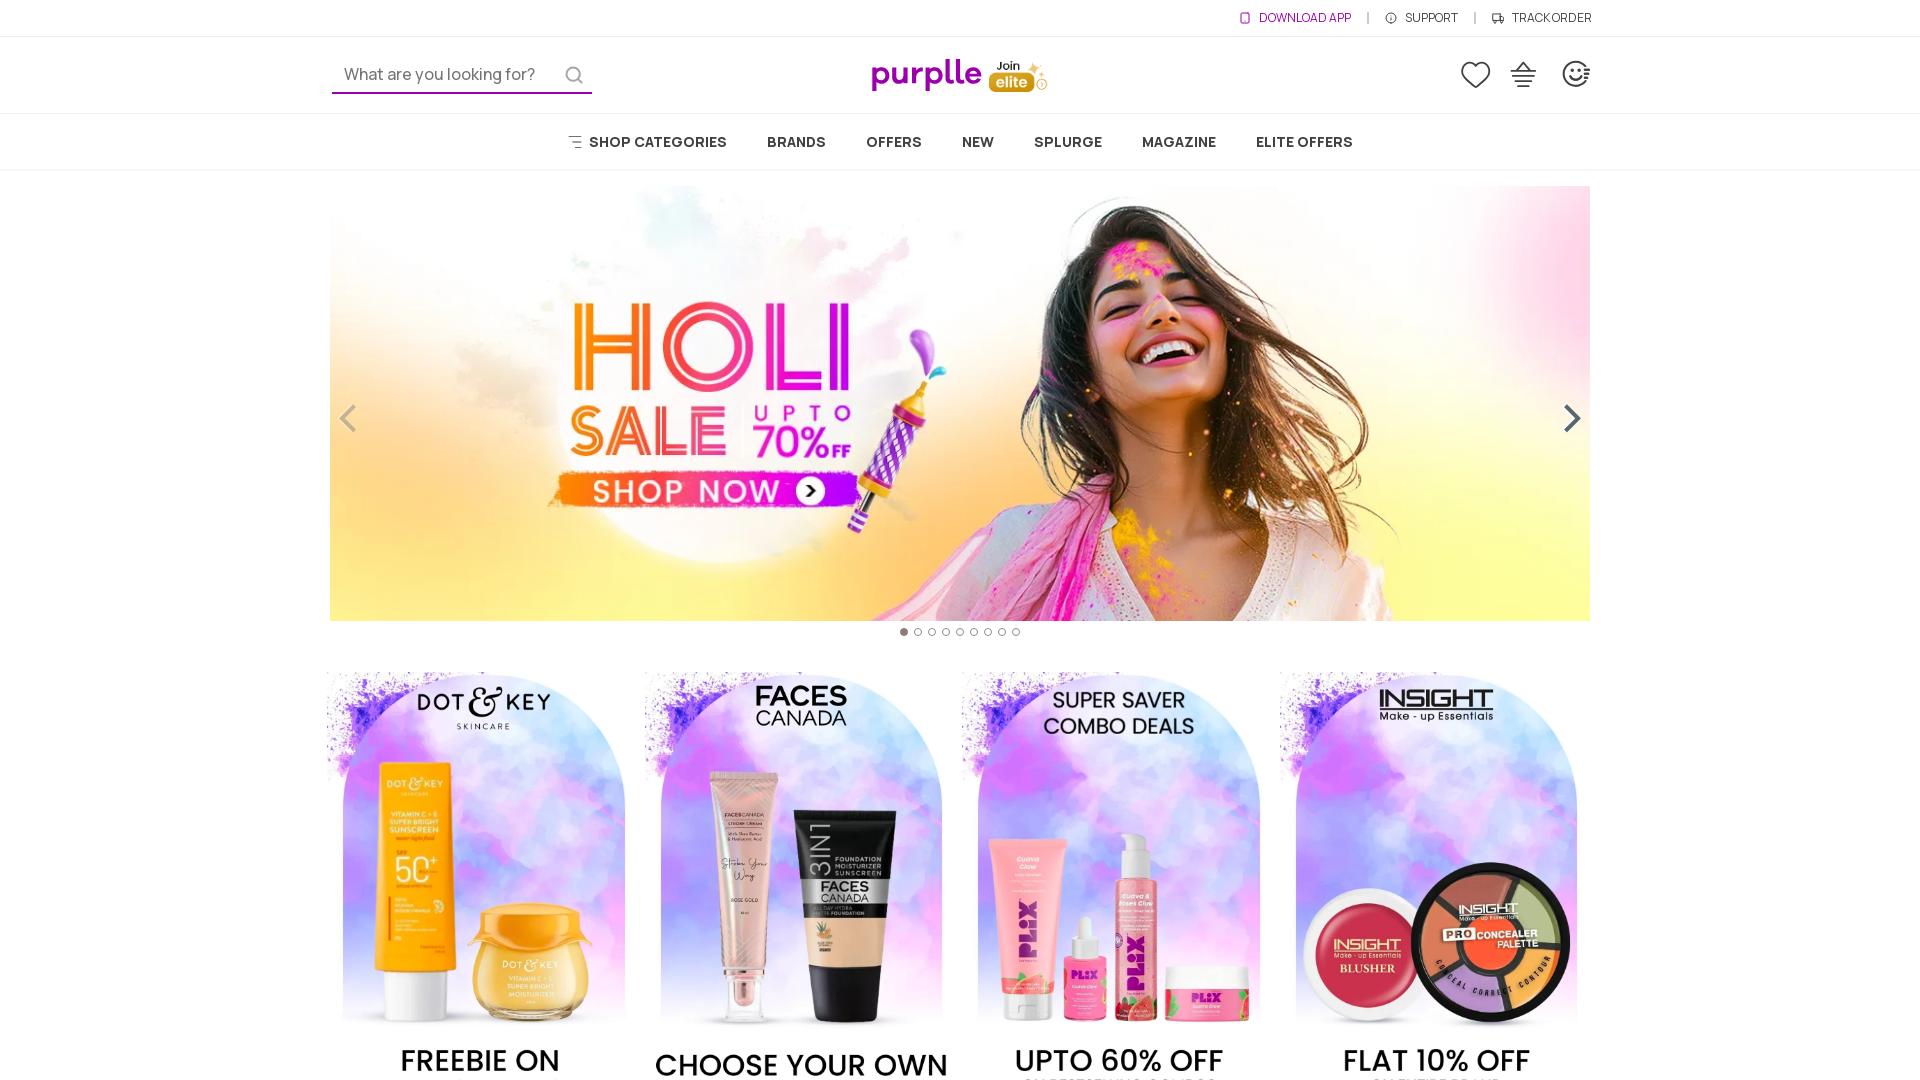

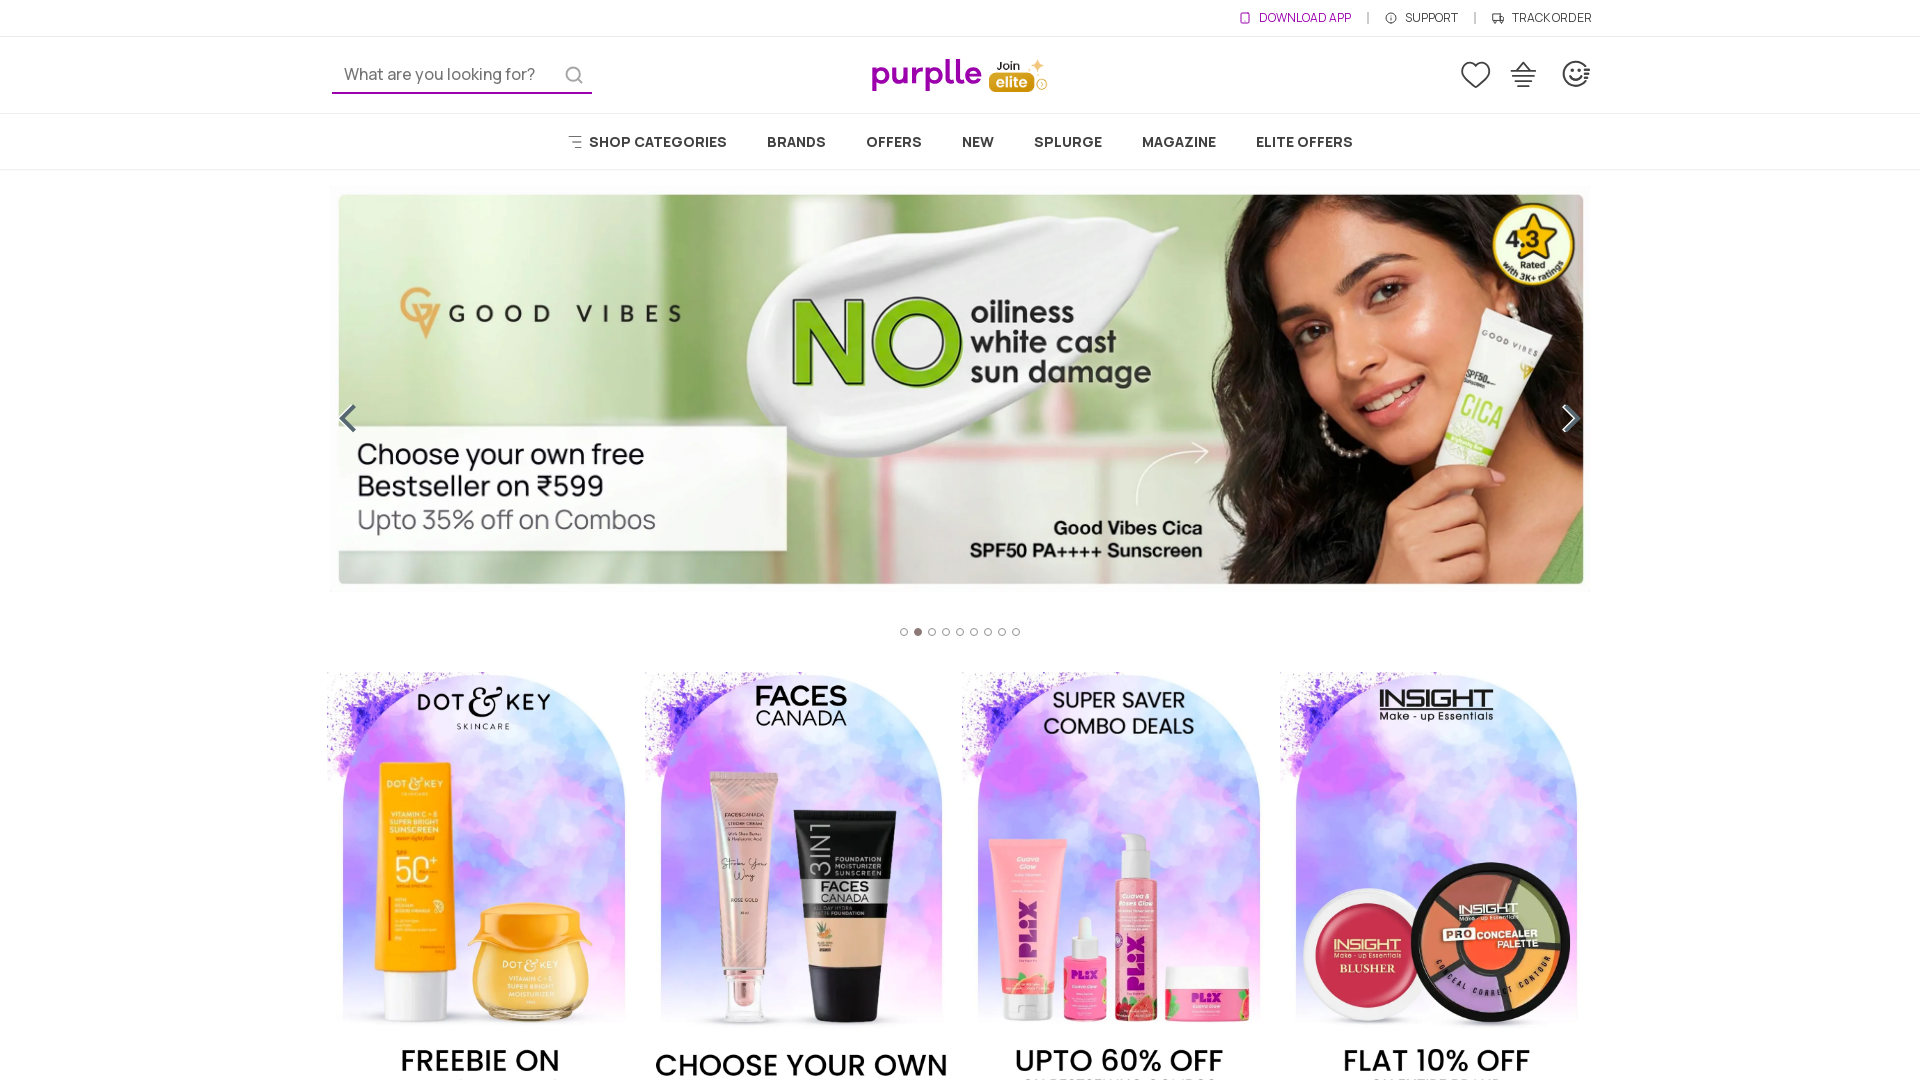